Tests drag and drop functionality within an iframe on jQuery UI demo page by dragging an element and dropping it onto a target element

Starting URL: https://jqueryui.com/droppable/

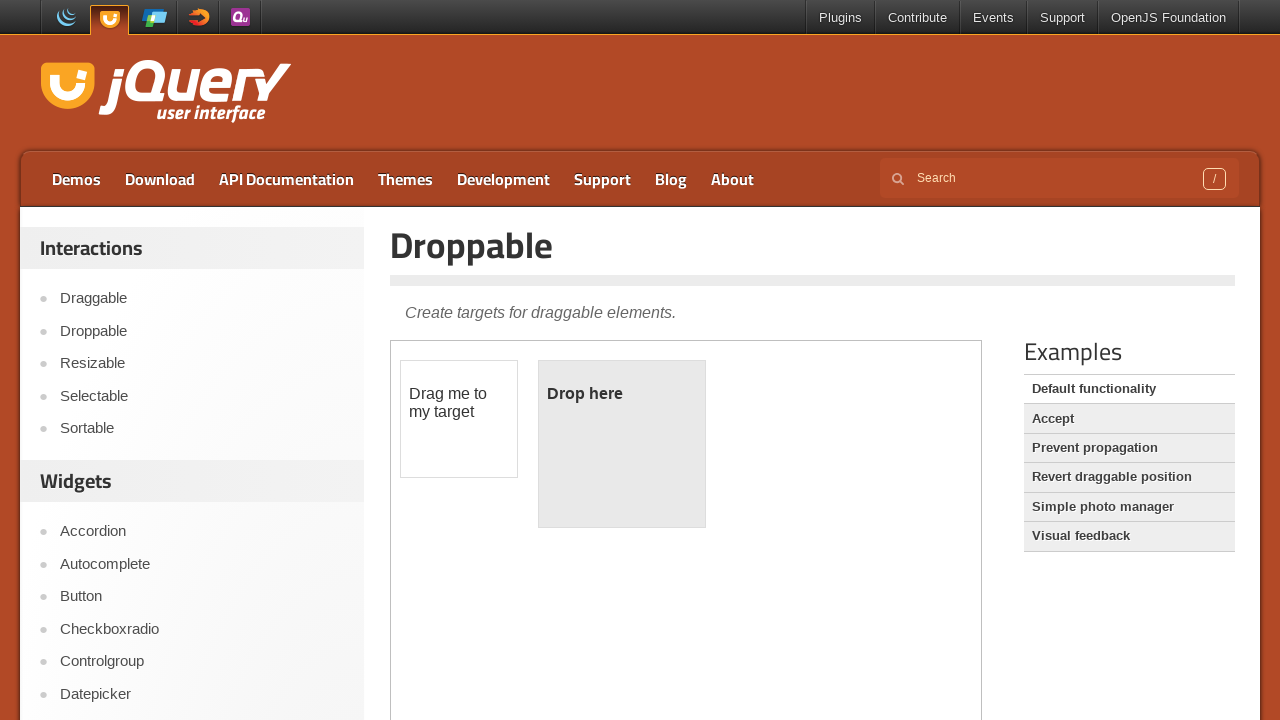

Navigated to jQuery UI droppable demo page
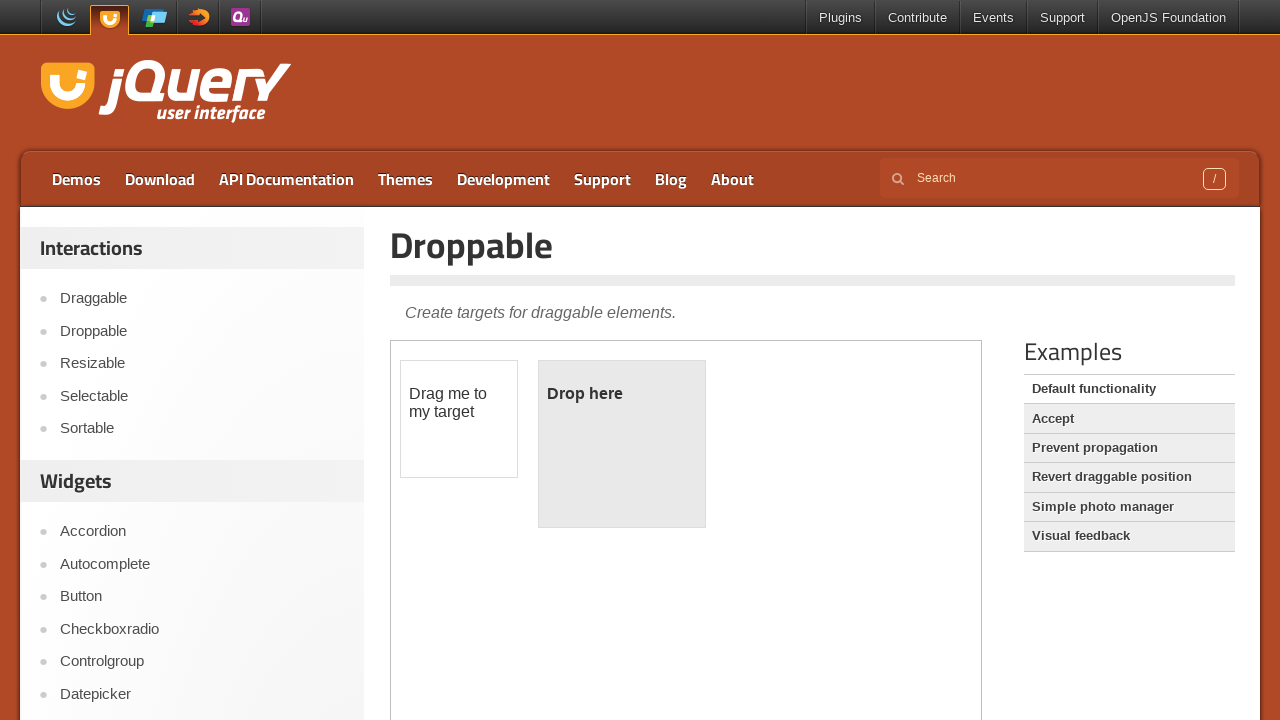

Located iframe containing drag and drop demo
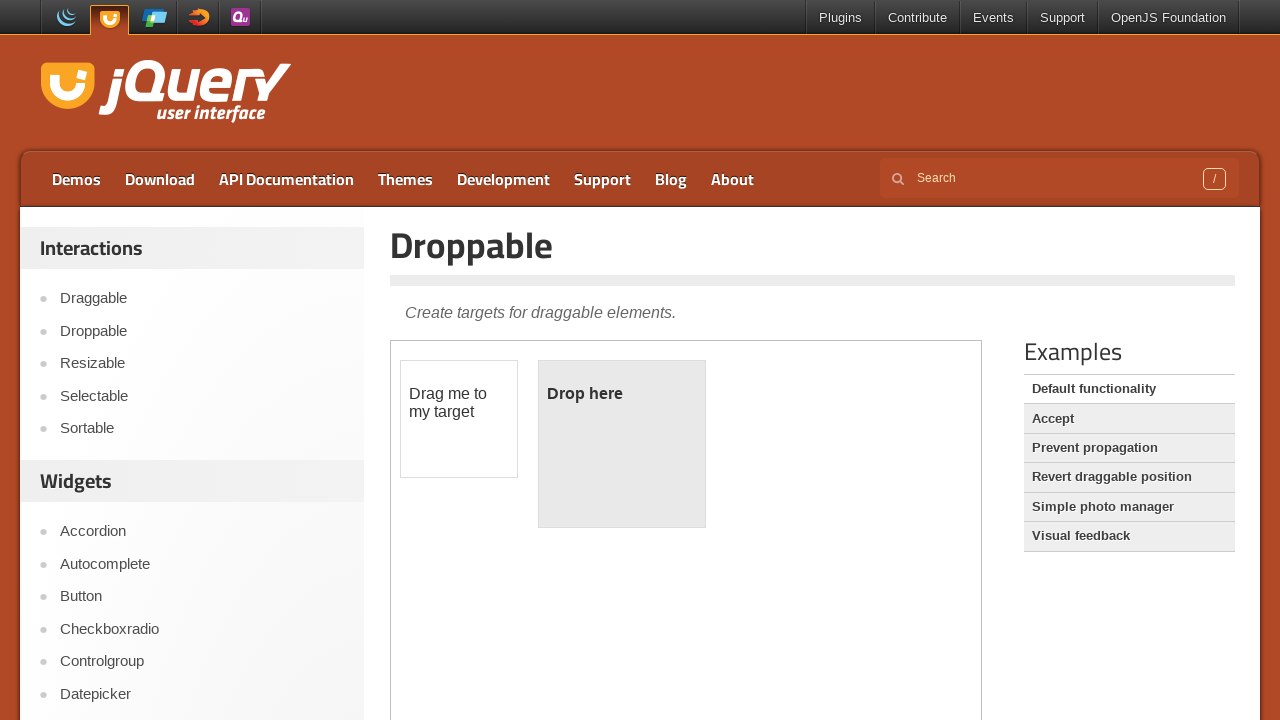

Located draggable element within iframe
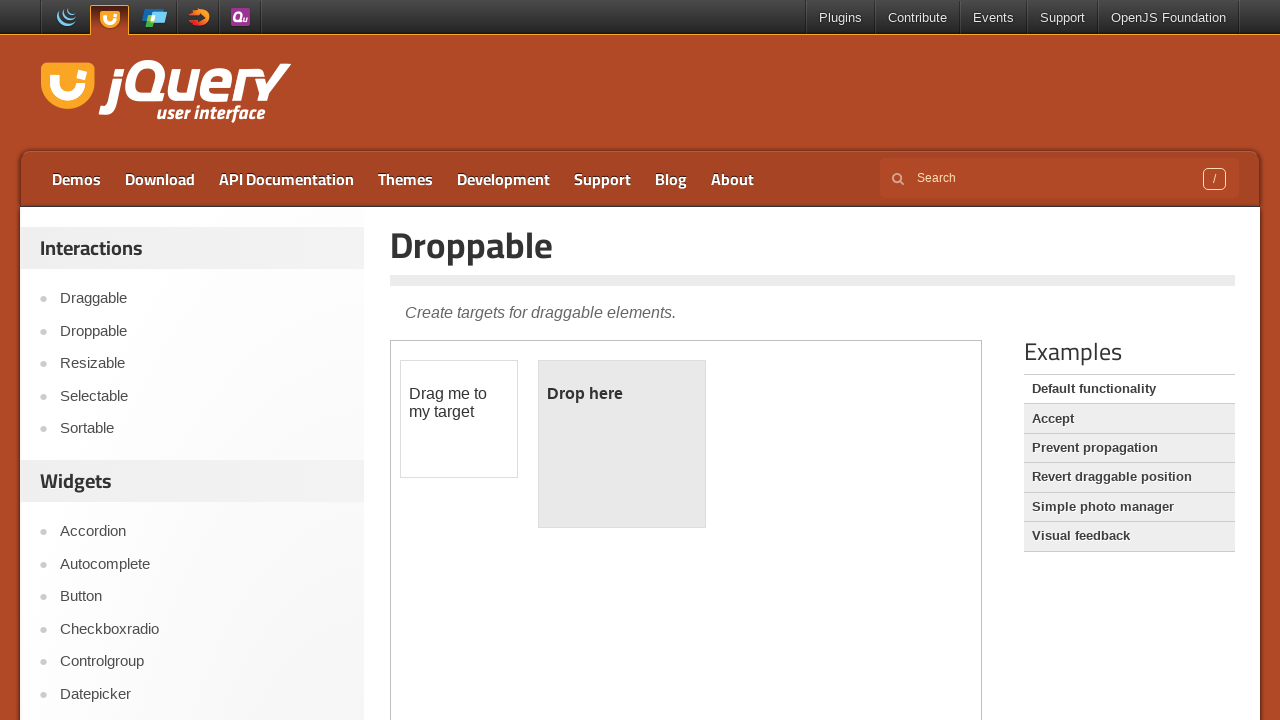

Located droppable target element within iframe
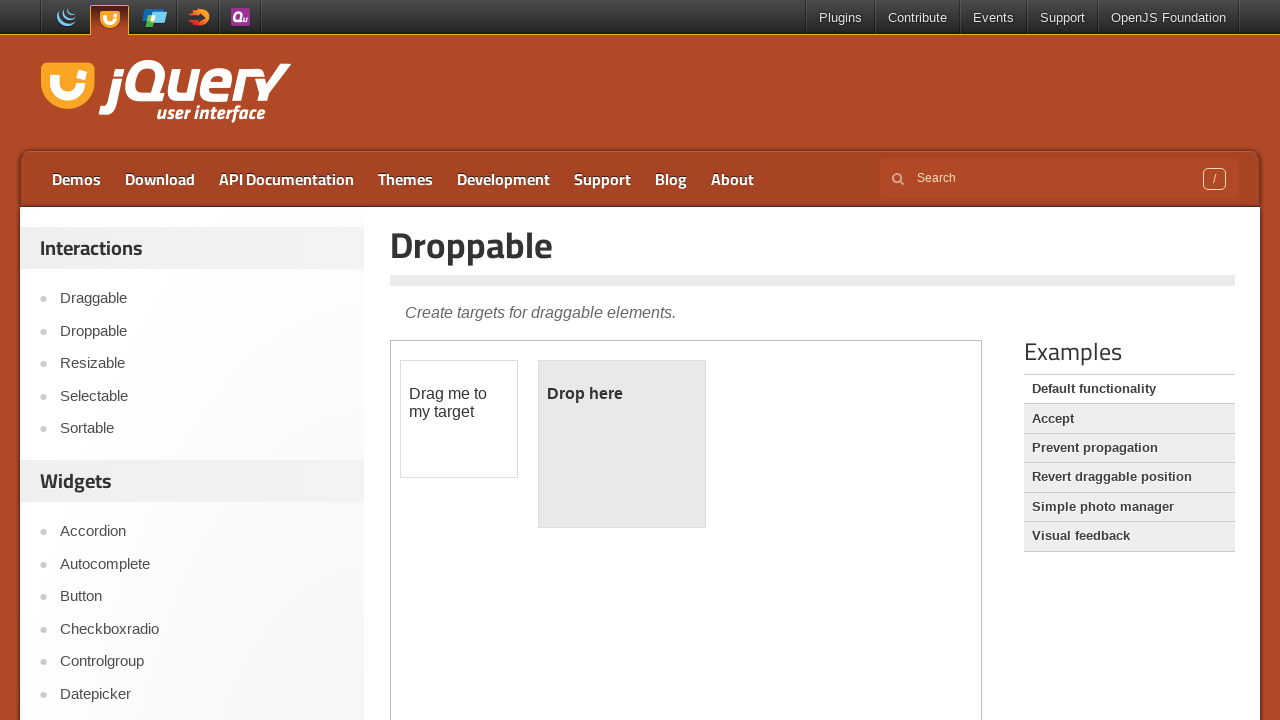

Dragged draggable element and dropped it onto droppable target at (622, 444)
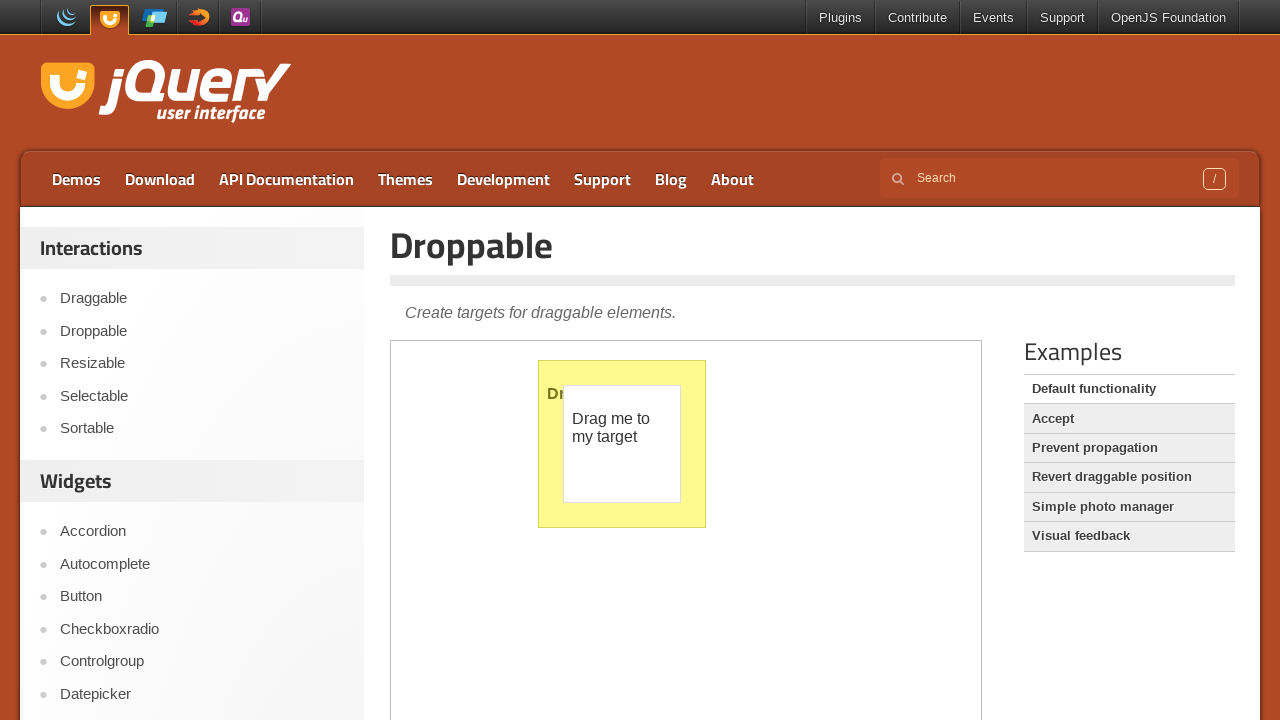

Retrieved main page title text content
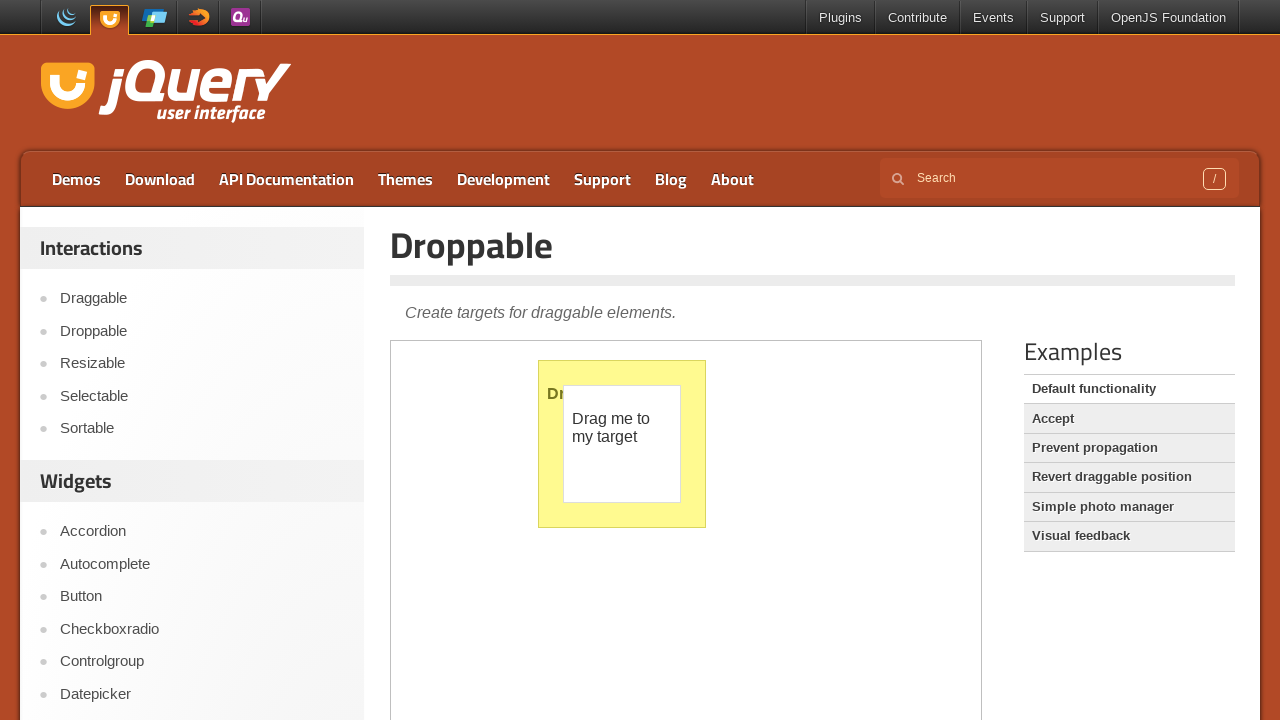

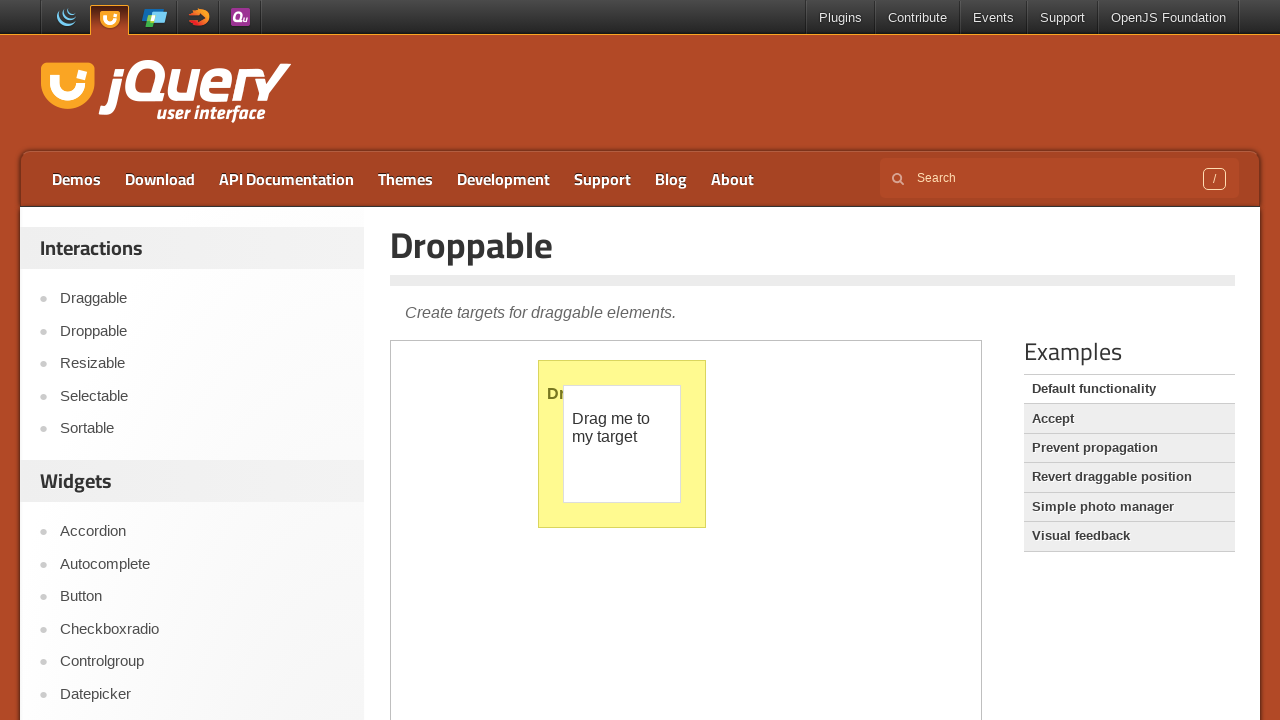